Tests dialog handling by filling a name field and clicking buttons that trigger confirm and alert dialogs

Starting URL: https://rahulshettyacademy.com/AutomationPractice/

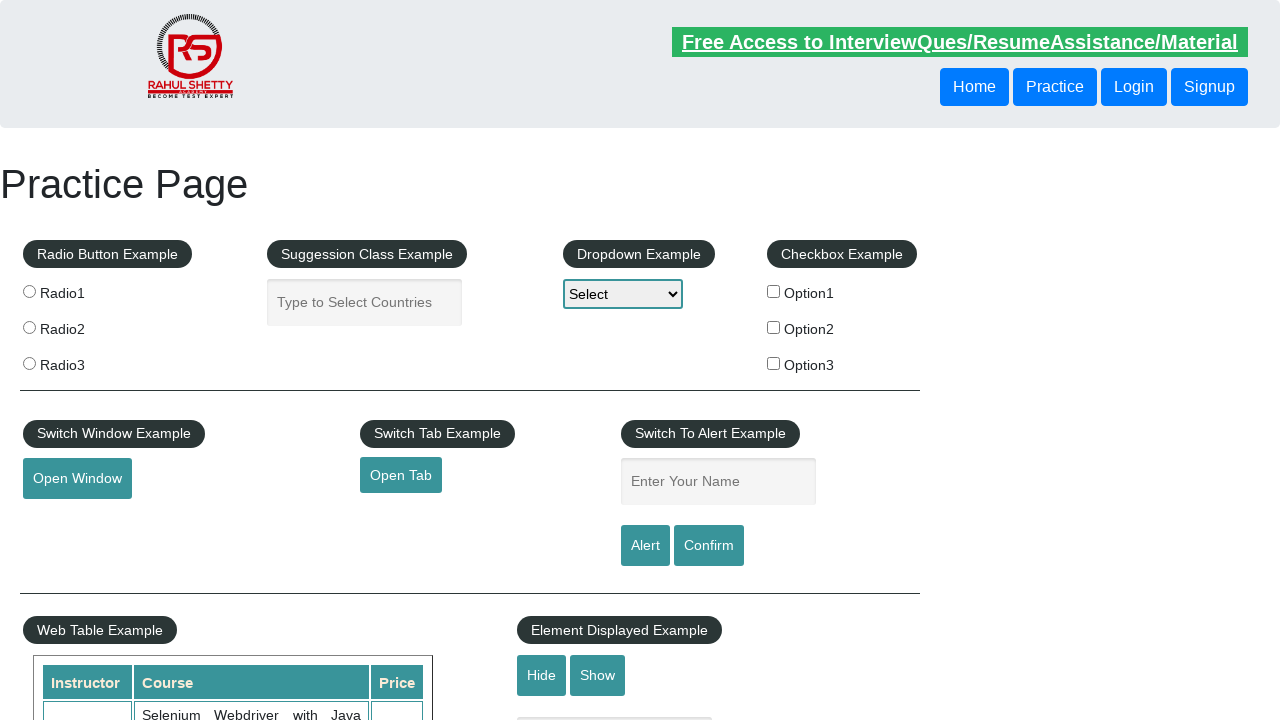

Filled name field with 'Aravind' on internal:attr=[placeholder="Enter Your Name"i]
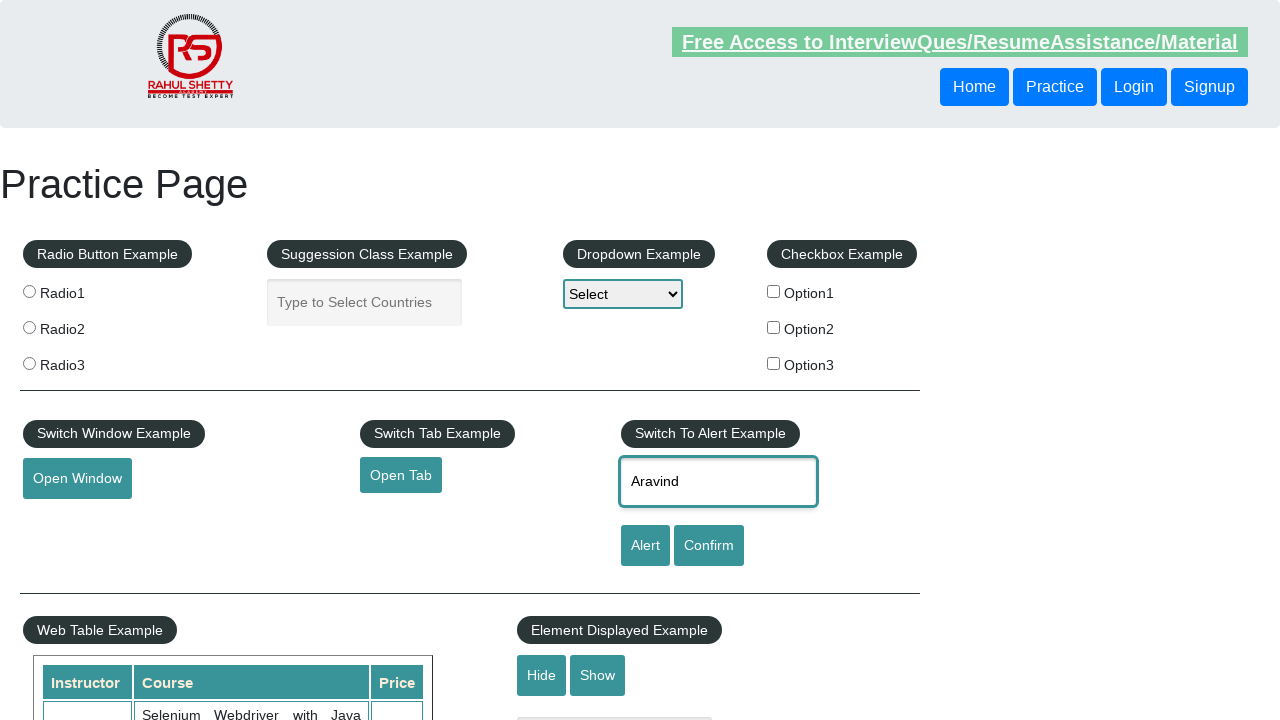

Set up dialog handler to accept confirm dialog
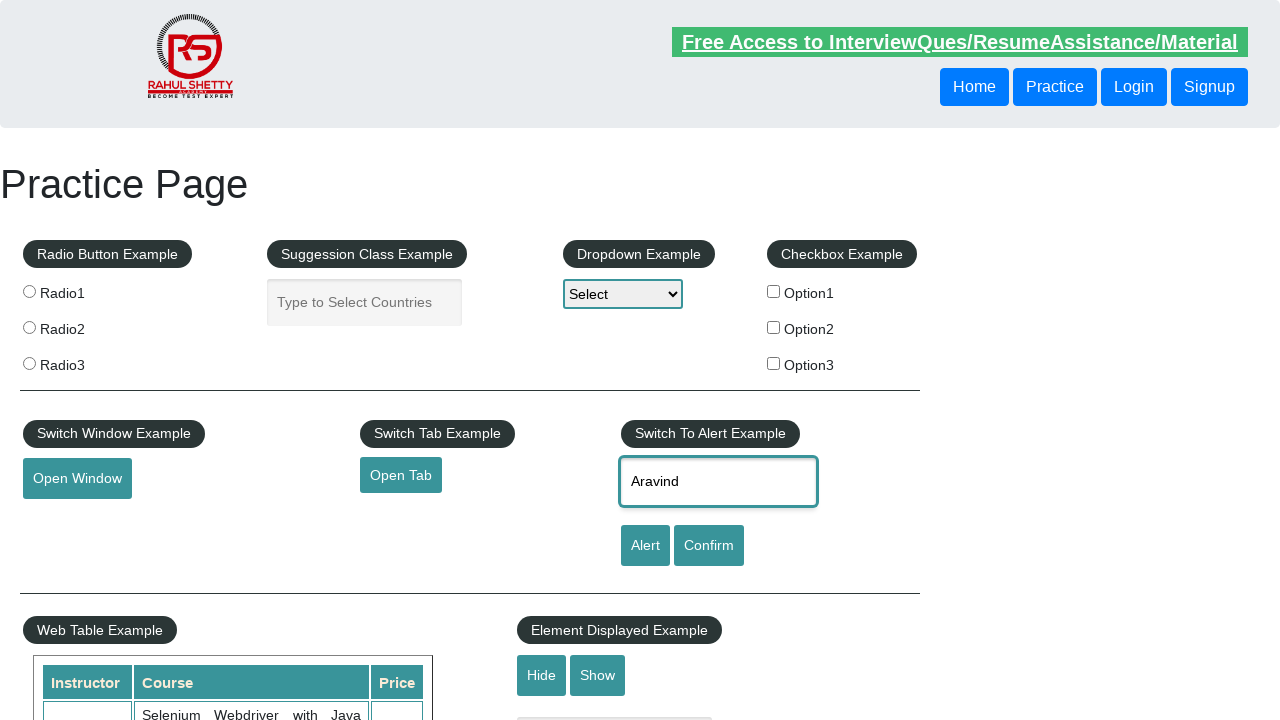

Clicked Confirm button, triggering confirm dialog at (709, 546) on internal:role=button[name="Confirm"i]
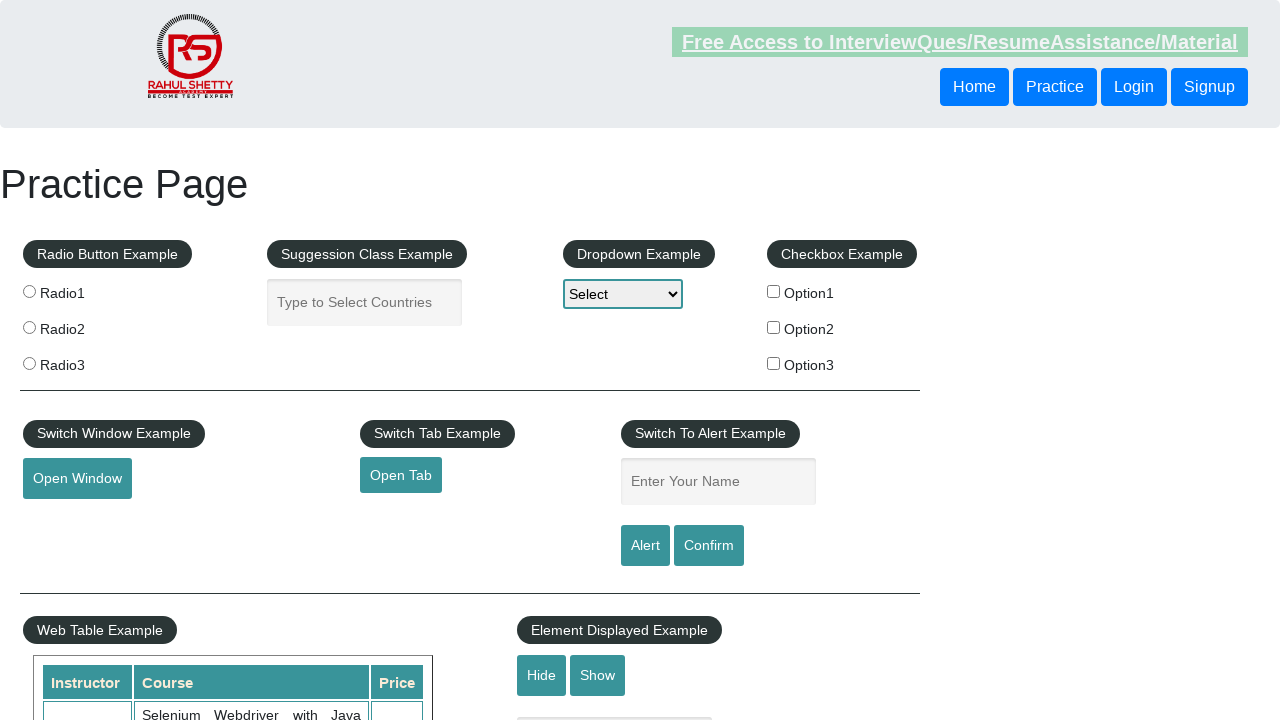

Filled name field with 'Aravind' again on internal:attr=[placeholder="Enter Your Name"i]
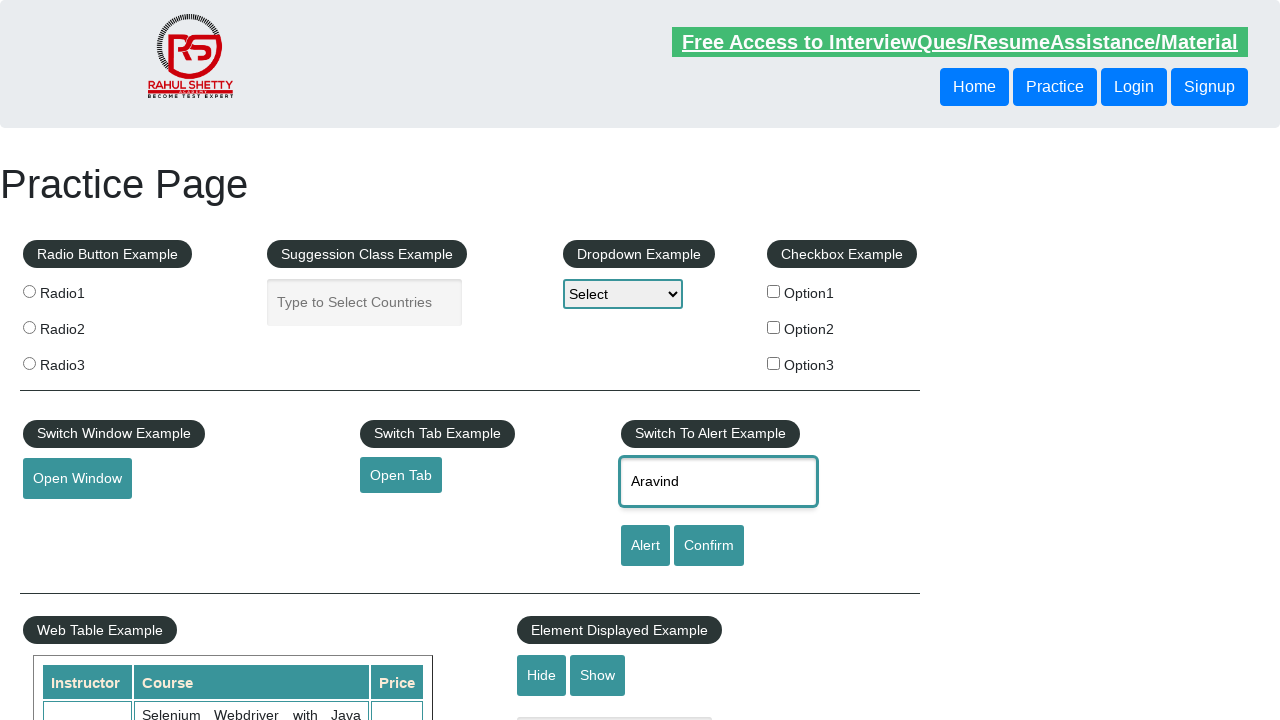

Set up dialog handler to dismiss alert dialog
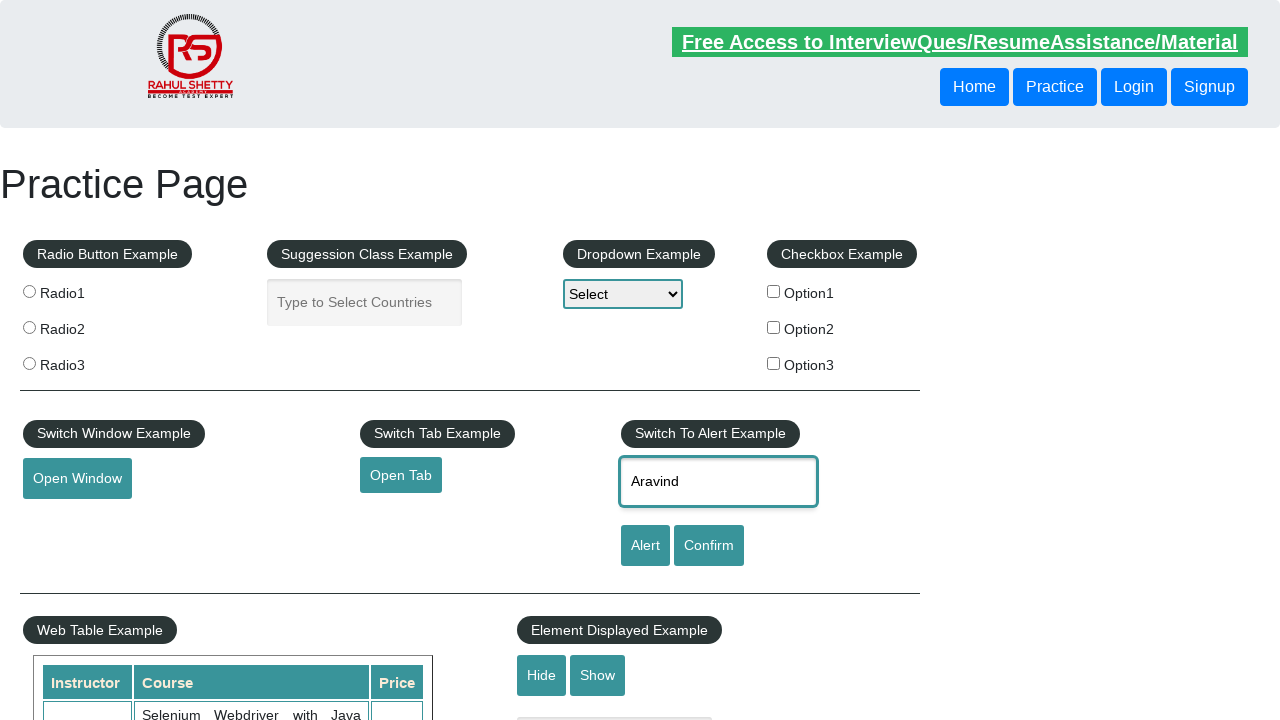

Clicked Alert button, triggering alert dialog at (645, 546) on internal:role=button[name="Alert"i]
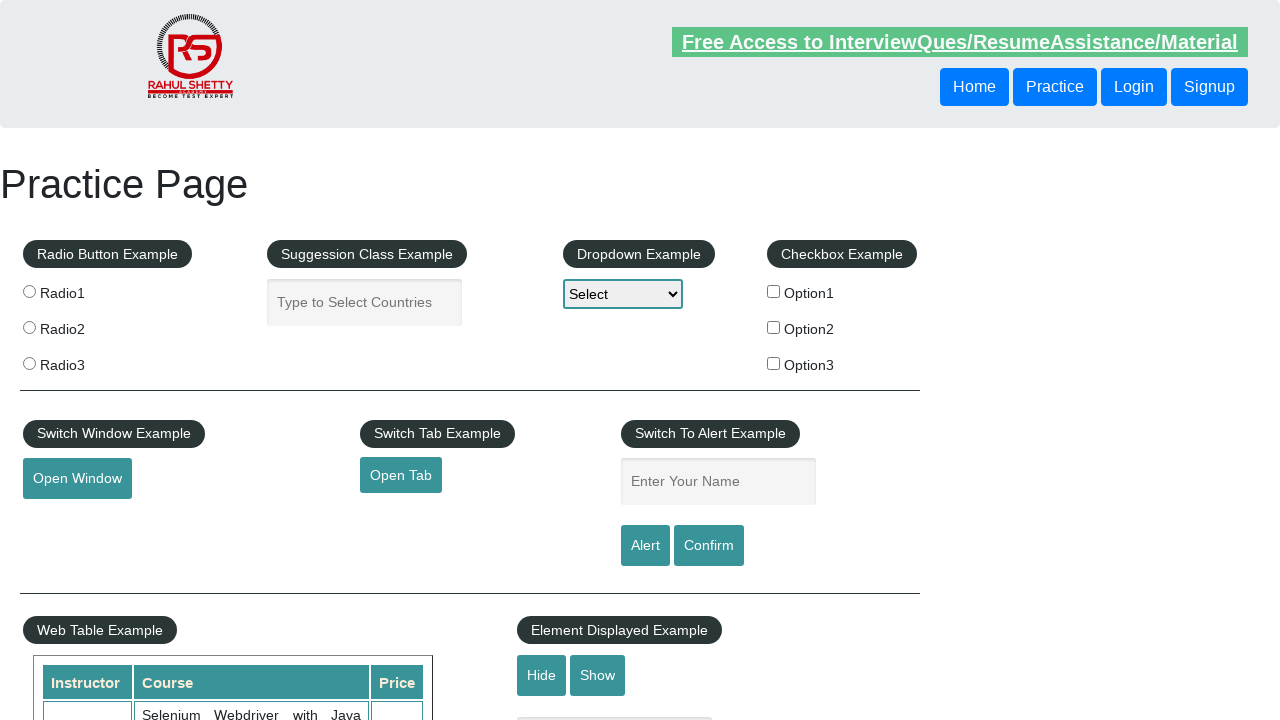

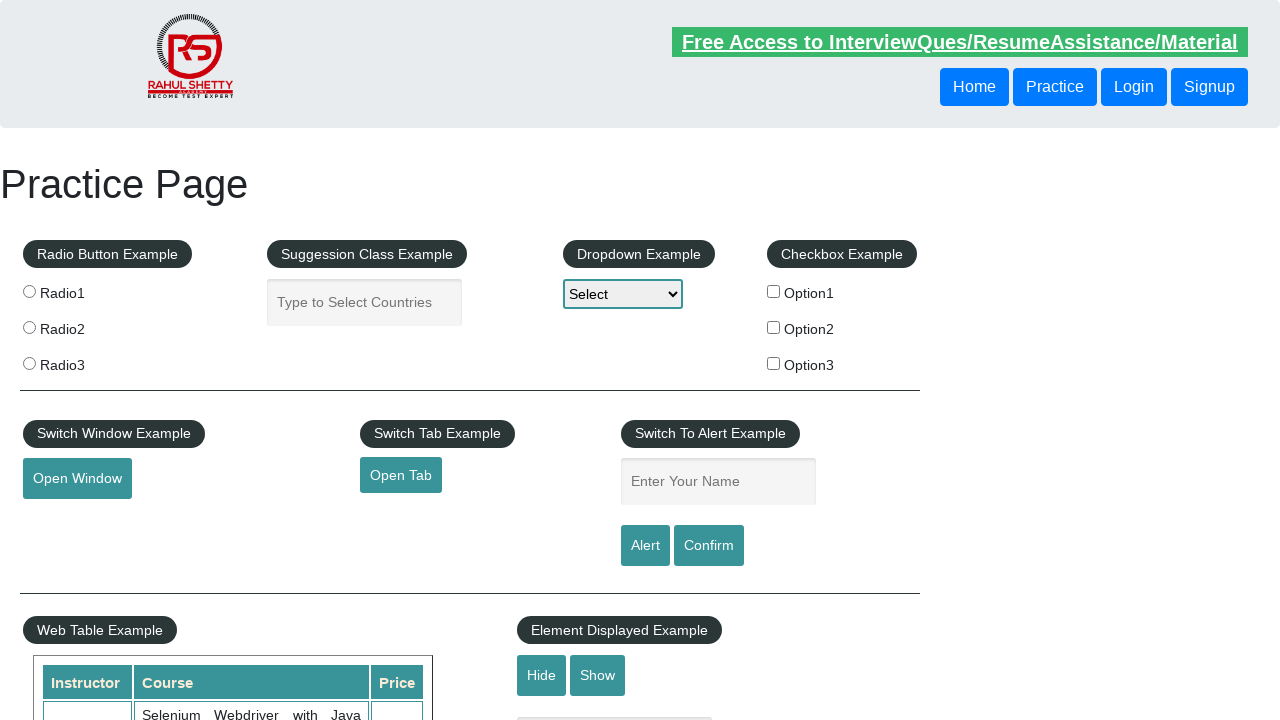